Tests JavaScript alert handling by clicking buttons that trigger different types of alerts (simple alert, confirmation dialog, and prompt dialog) and interacting with each alert appropriately - accepting, dismissing, and entering text.

Starting URL: https://syntaxprojects.com/javascript-alert-box-demo.php

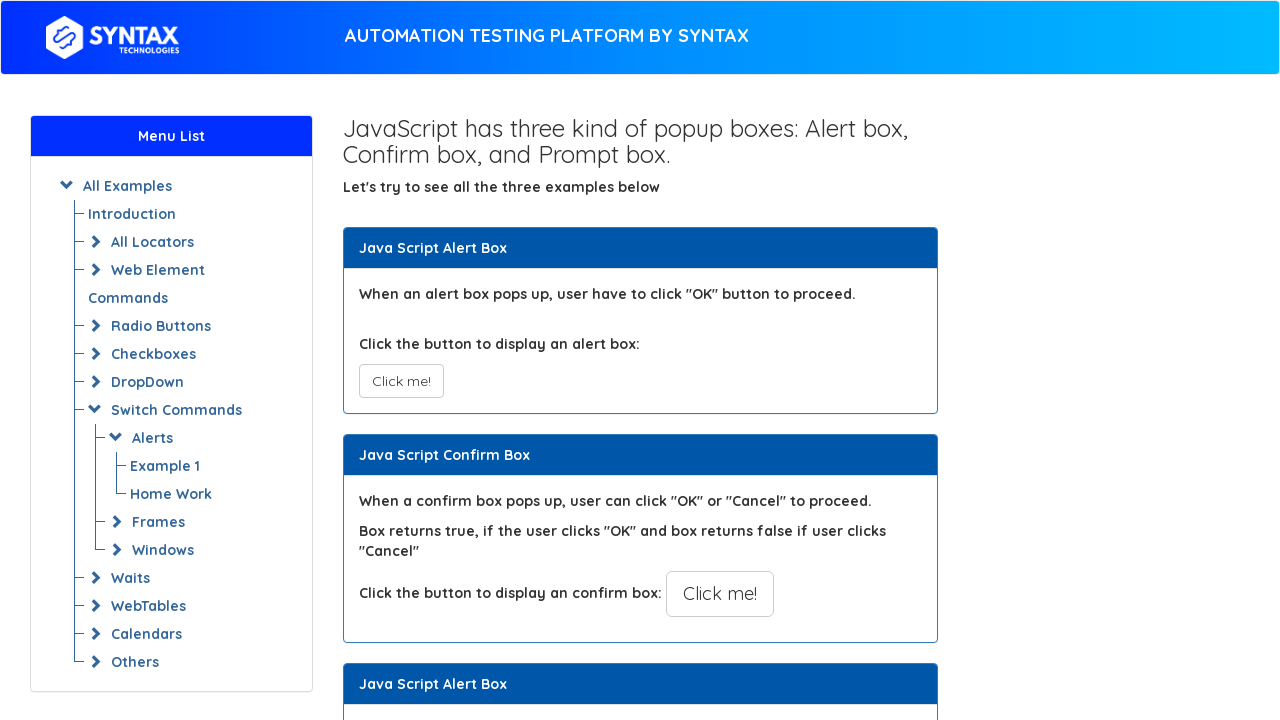

Clicked button to trigger simple alert at (401, 381) on xpath=//button[@onclick='myAlertFunction()']
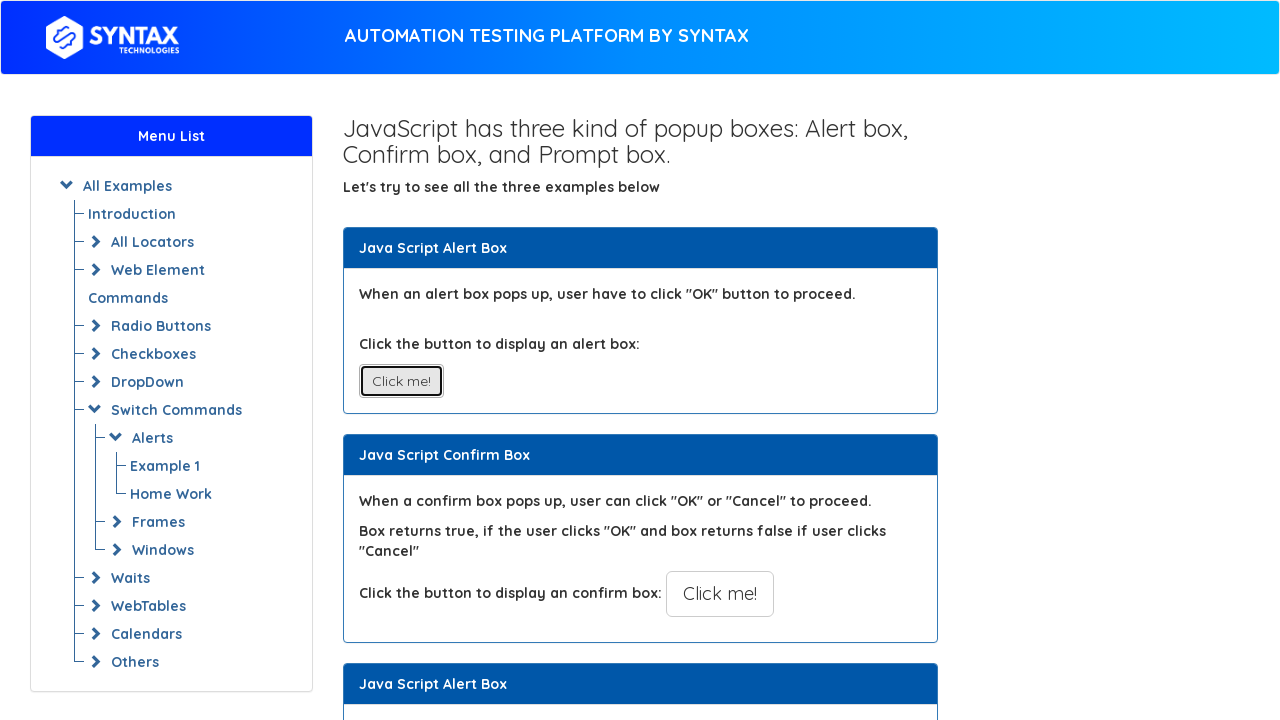

Set up dialog handler to accept alerts
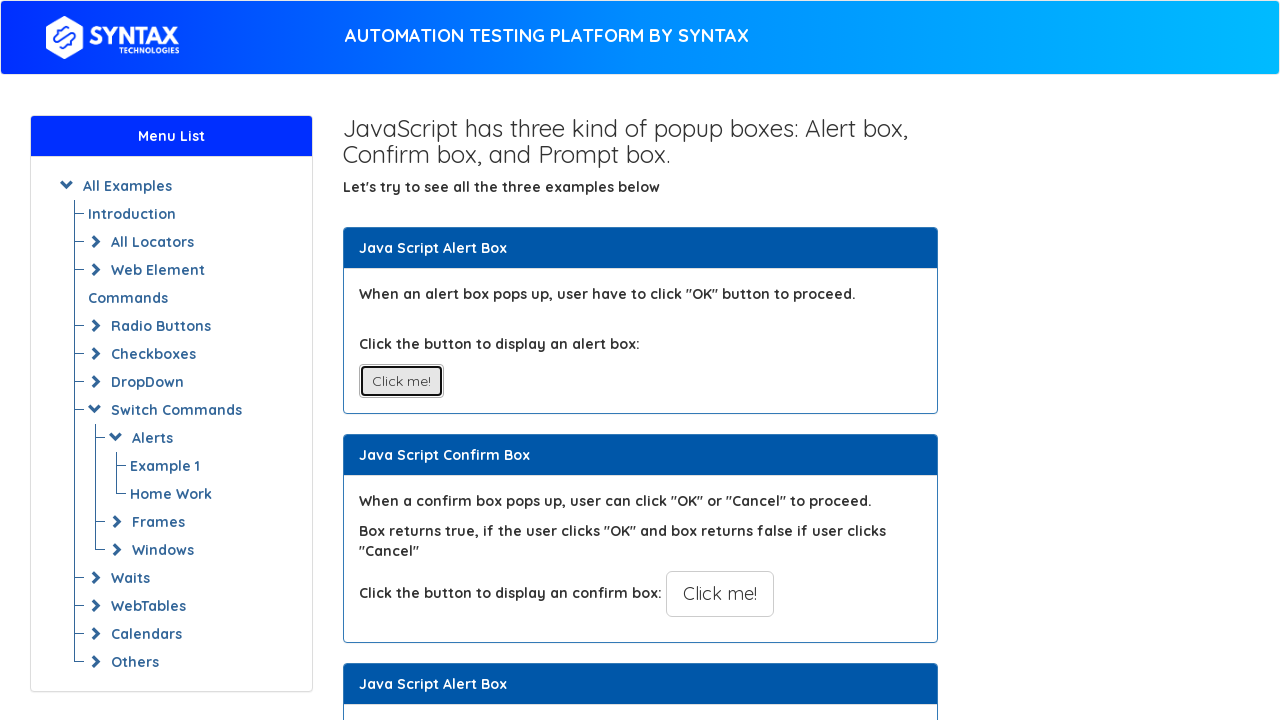

Waited for simple alert to be handled
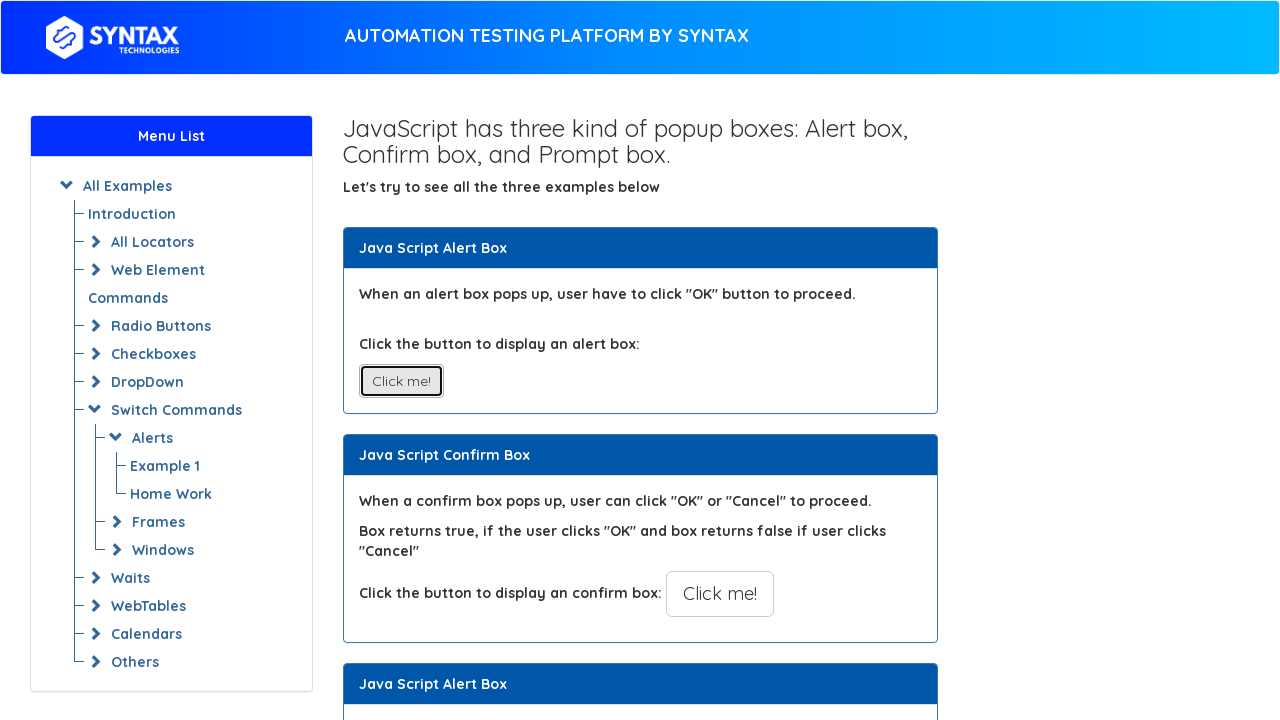

Clicked button to trigger confirmation dialog at (720, 594) on xpath=//button[@onclick='myConfirmFunction()']
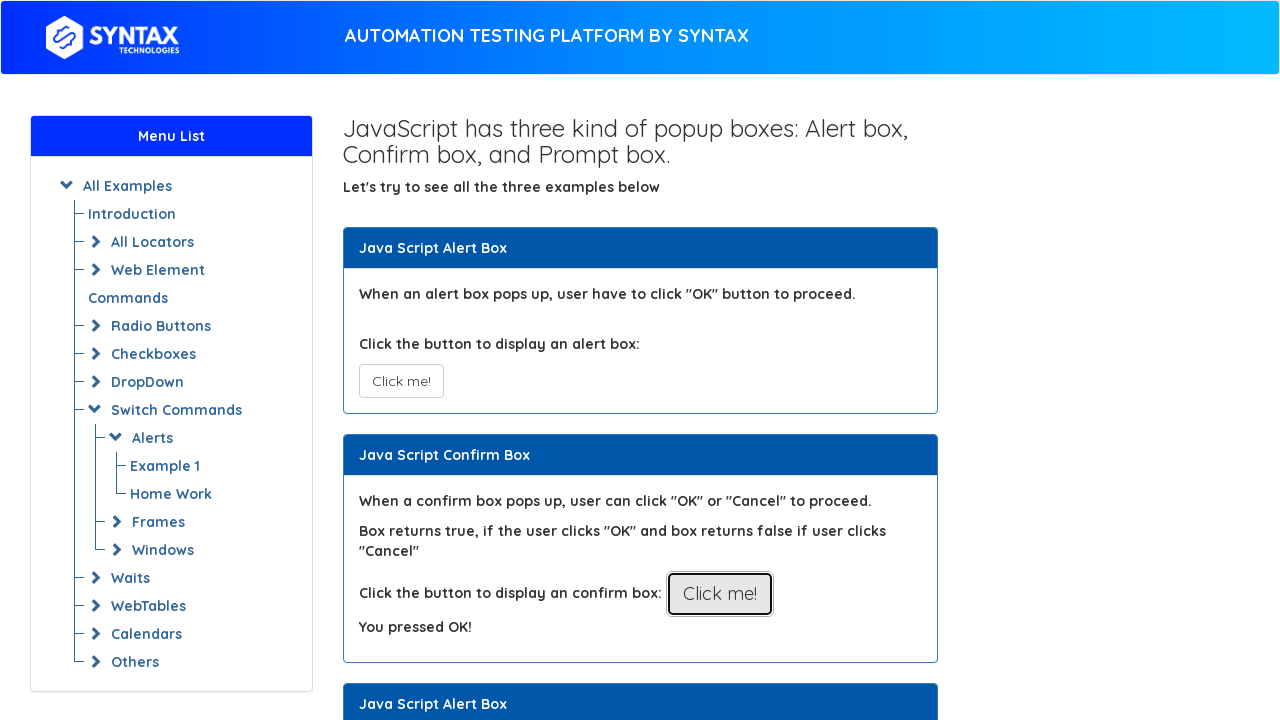

Set up dialog handler to dismiss confirmation dialogs
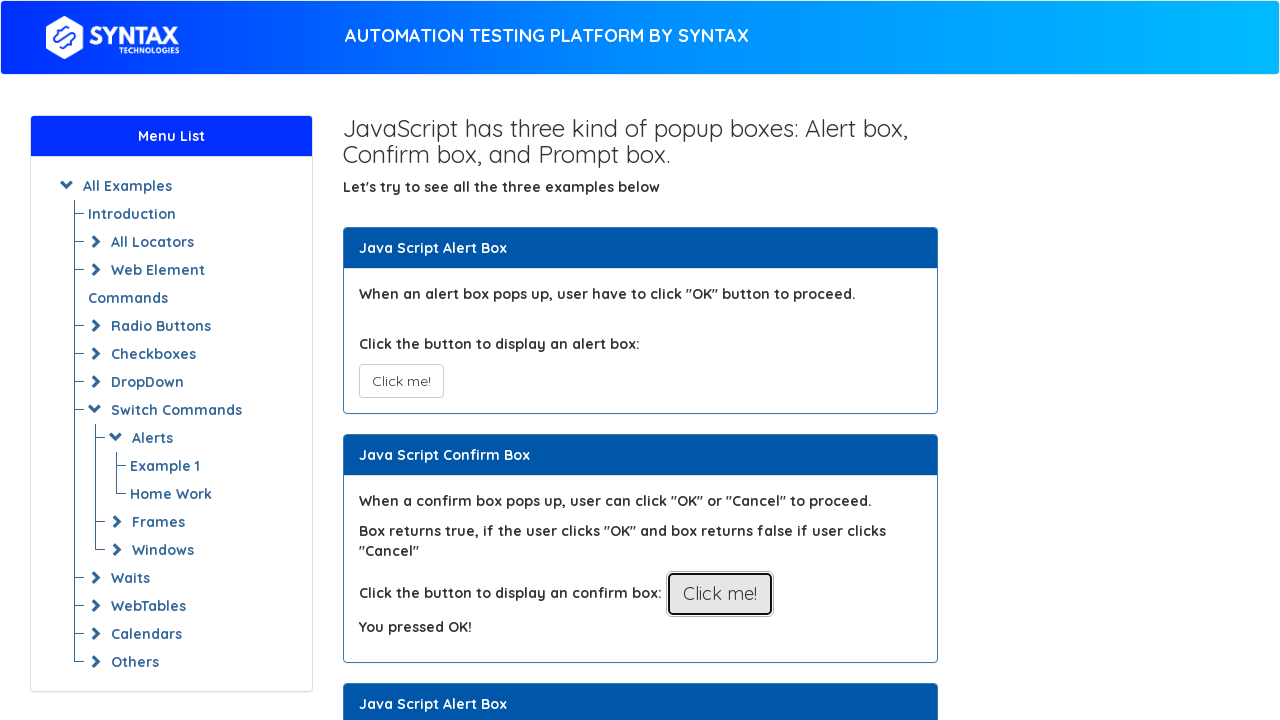

Waited for confirmation dialog to be dismissed
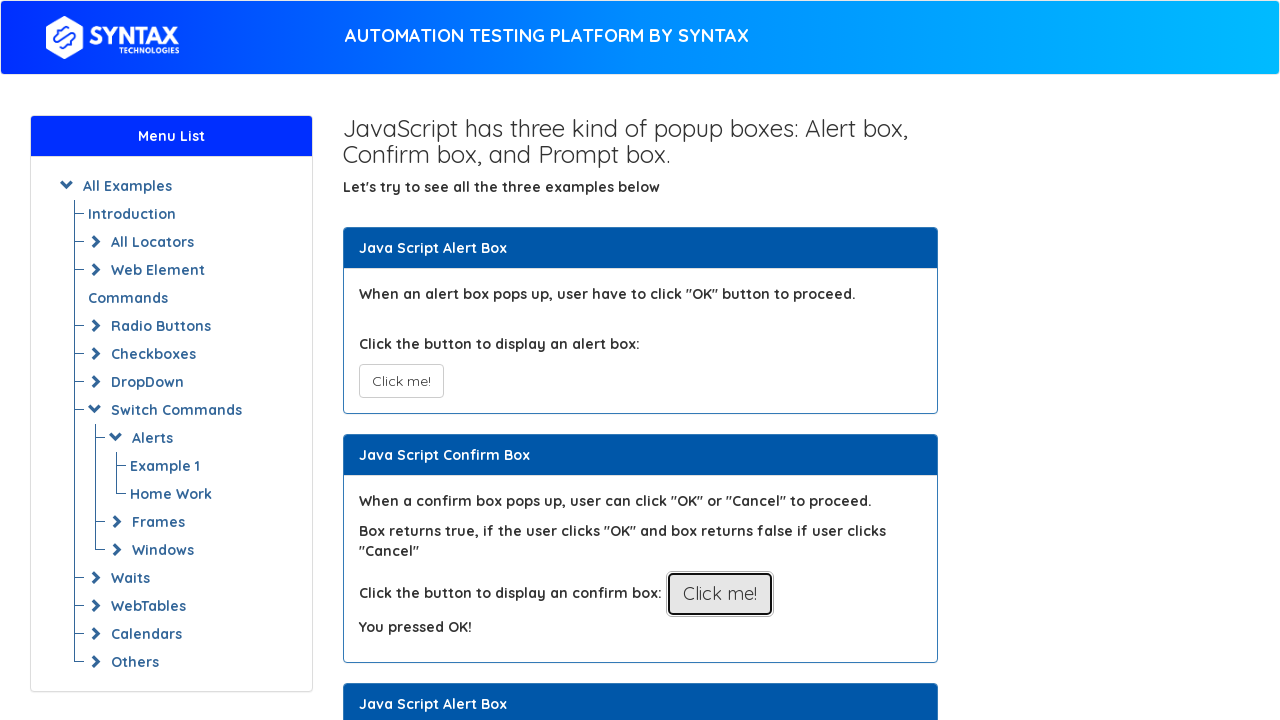

Clicked button to trigger prompt dialog at (714, 360) on xpath=//button[@onclick='myPromptFunction()']
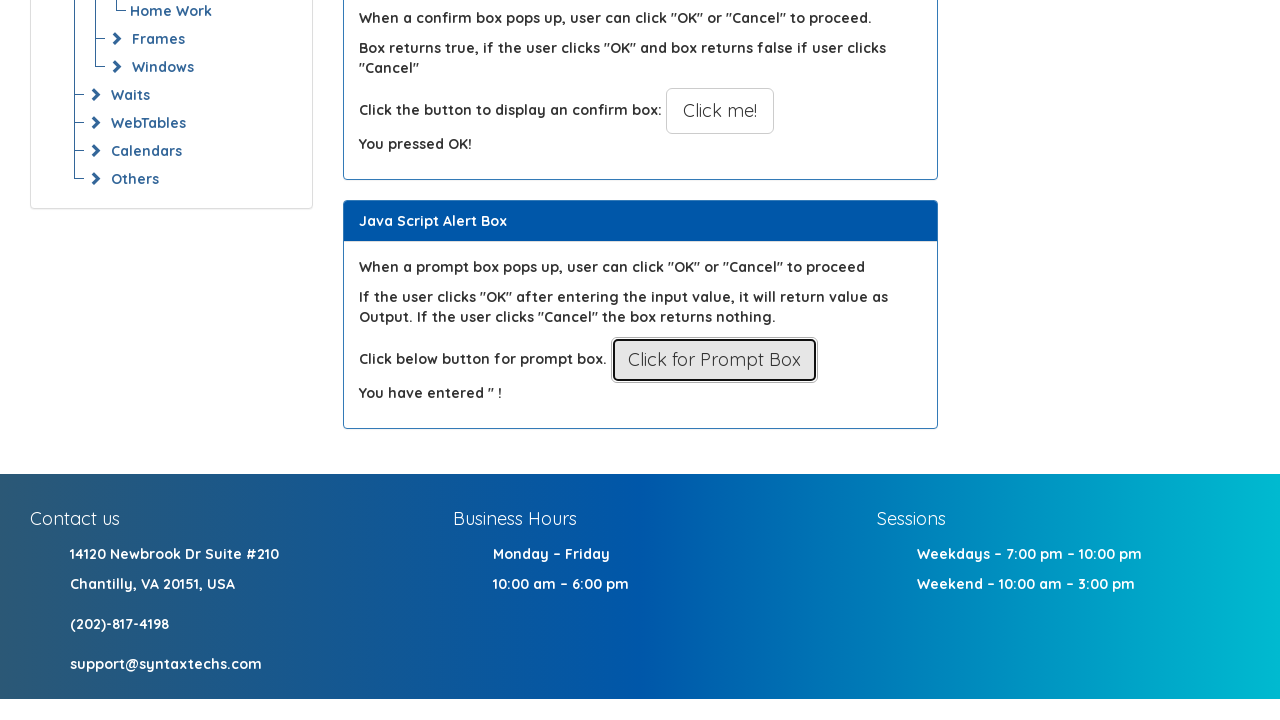

Set up dialog handler to accept prompt and enter text 'abracadabra'
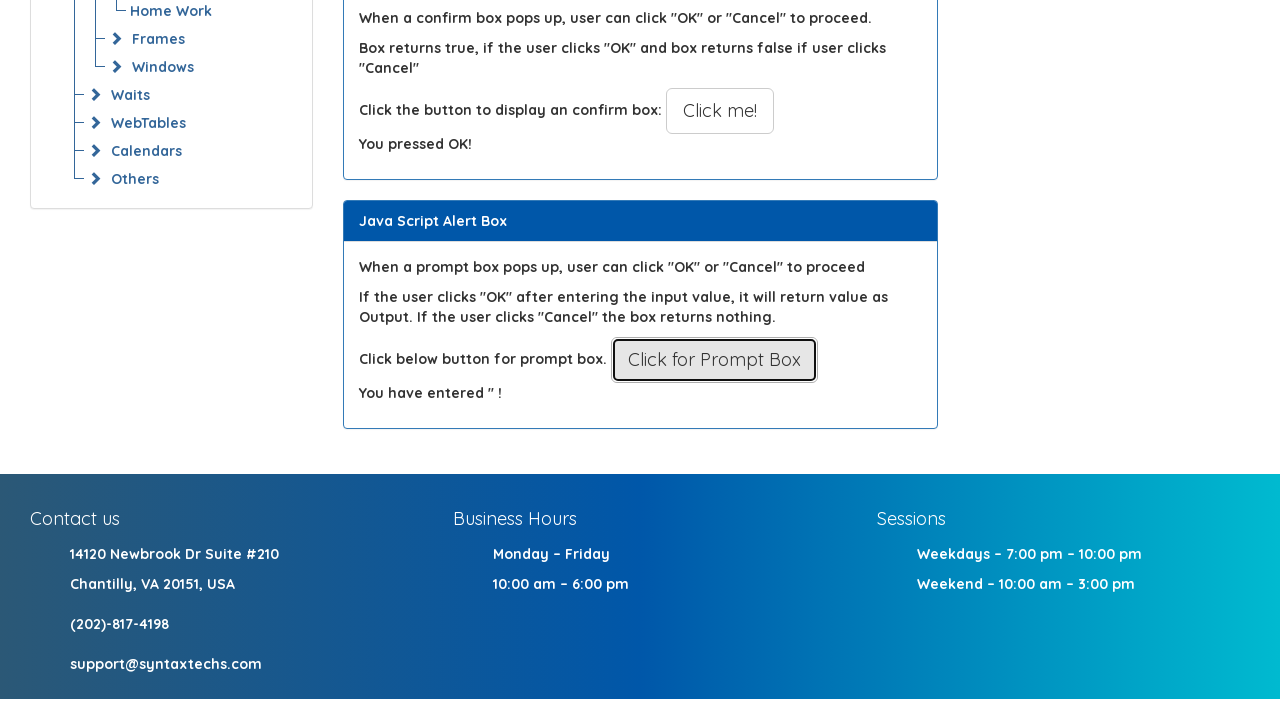

Waited for prompt dialog to be handled with text input
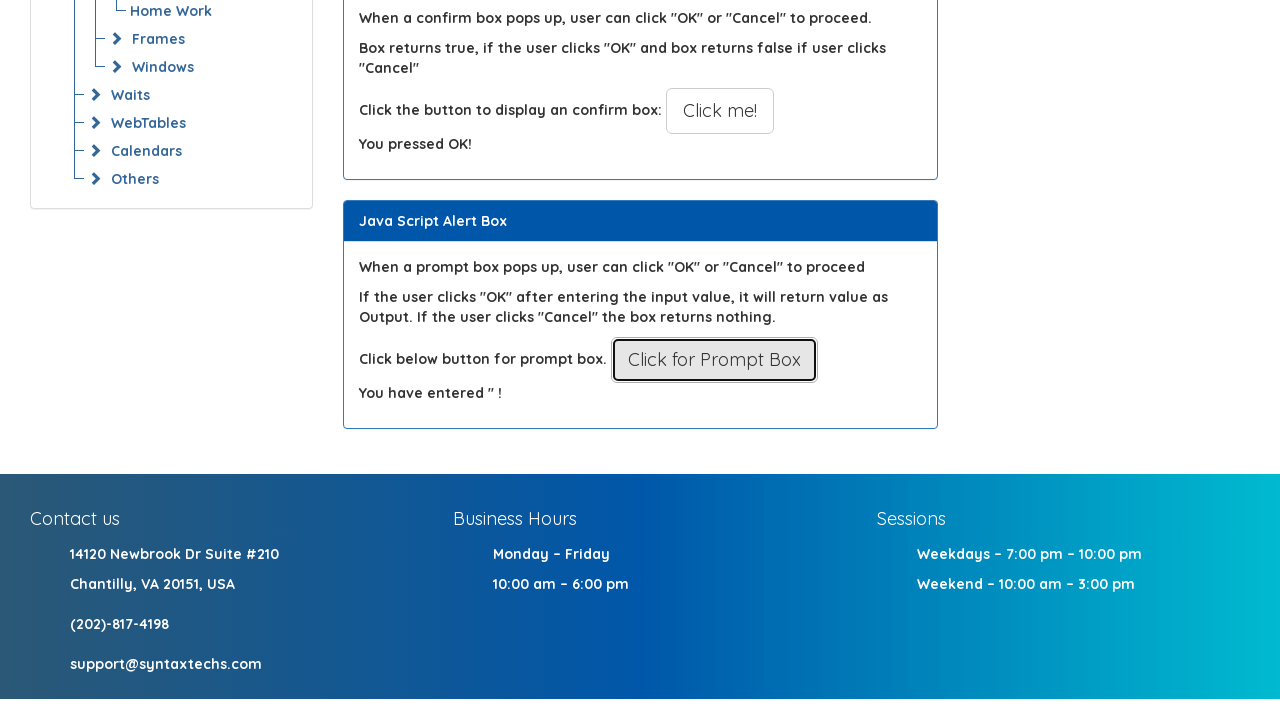

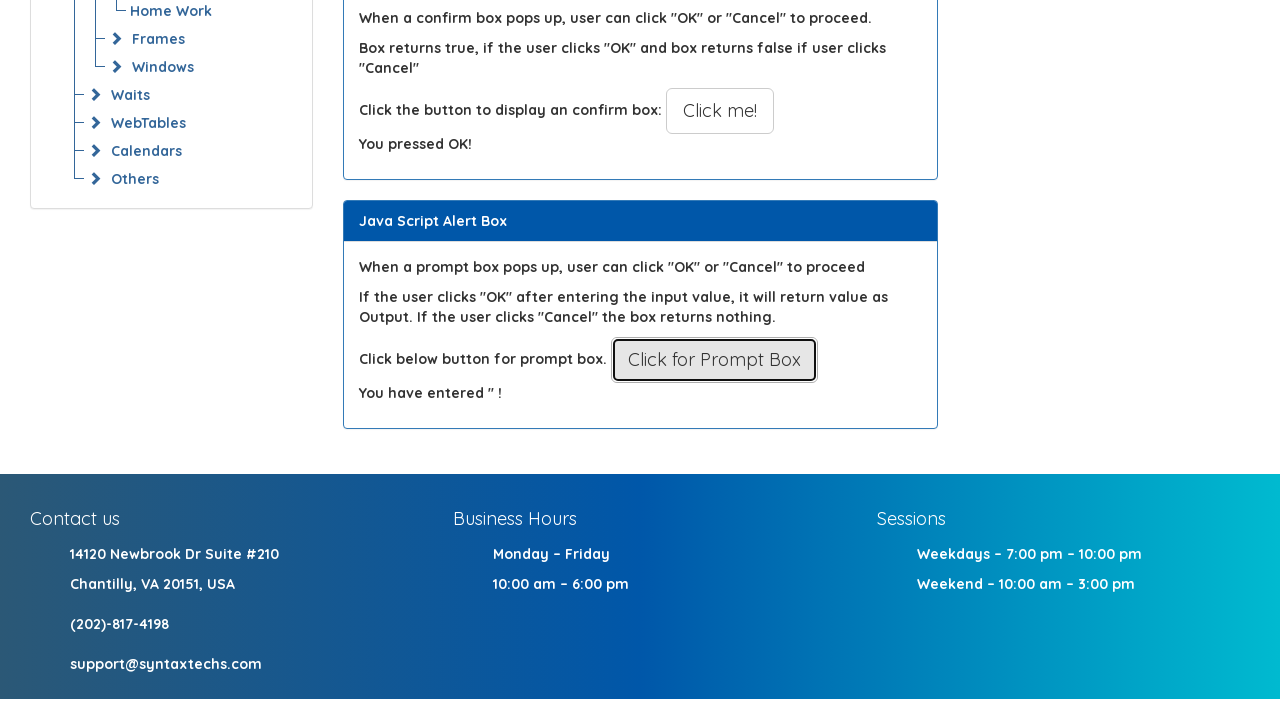